Tests the number entry page by entering a number and submitting to see the result

Starting URL: https://kristinek.github.io/site/tasks/enter_a_number

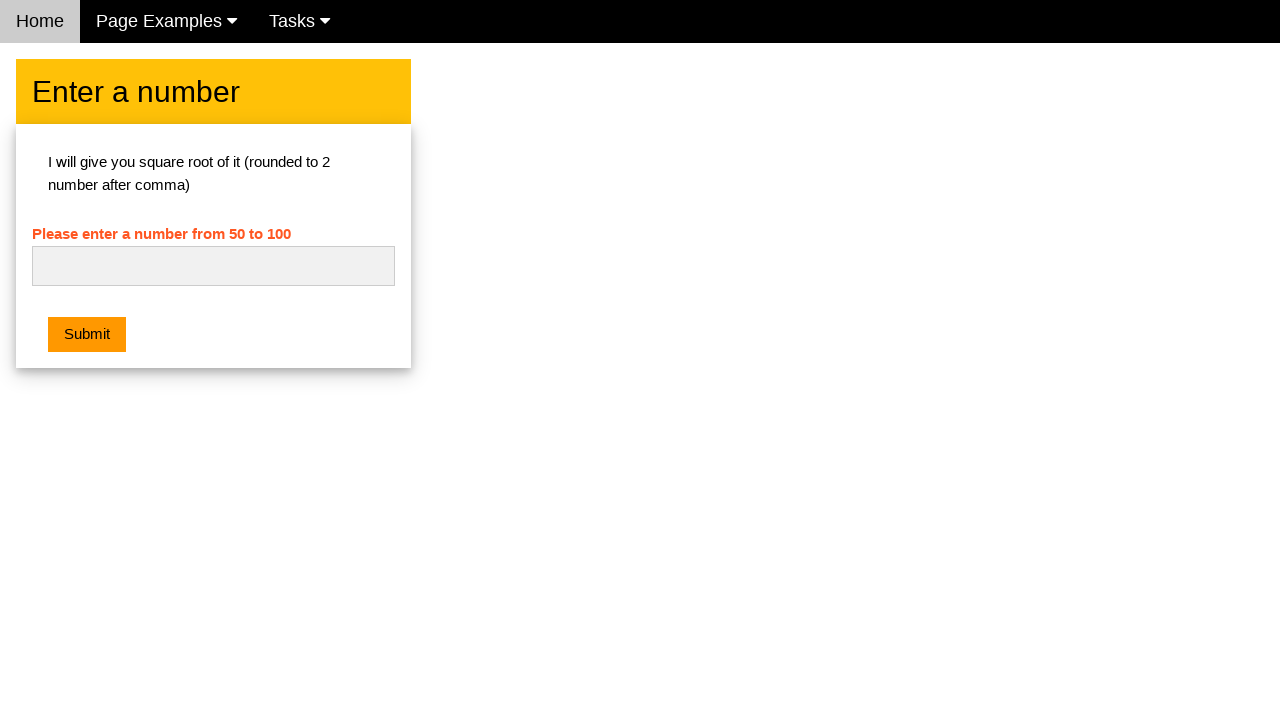

Cleared the number input field on #numb
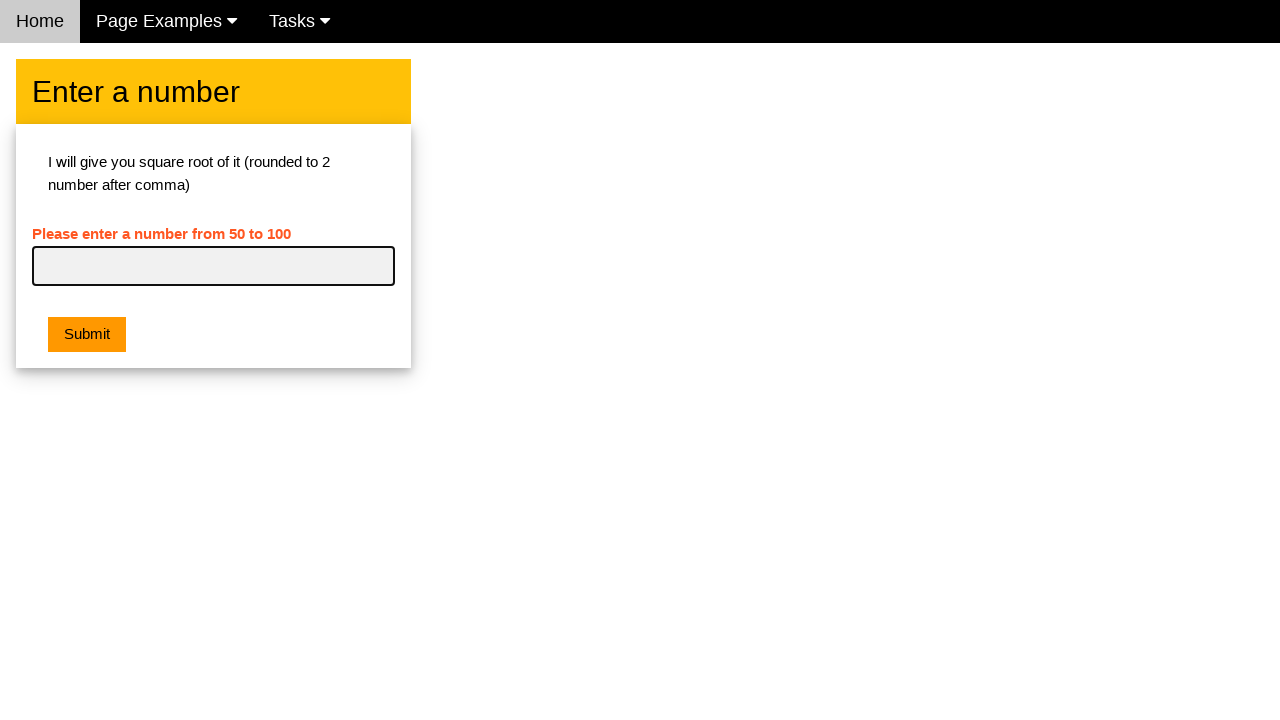

Entered number '42' in the input field on #numb
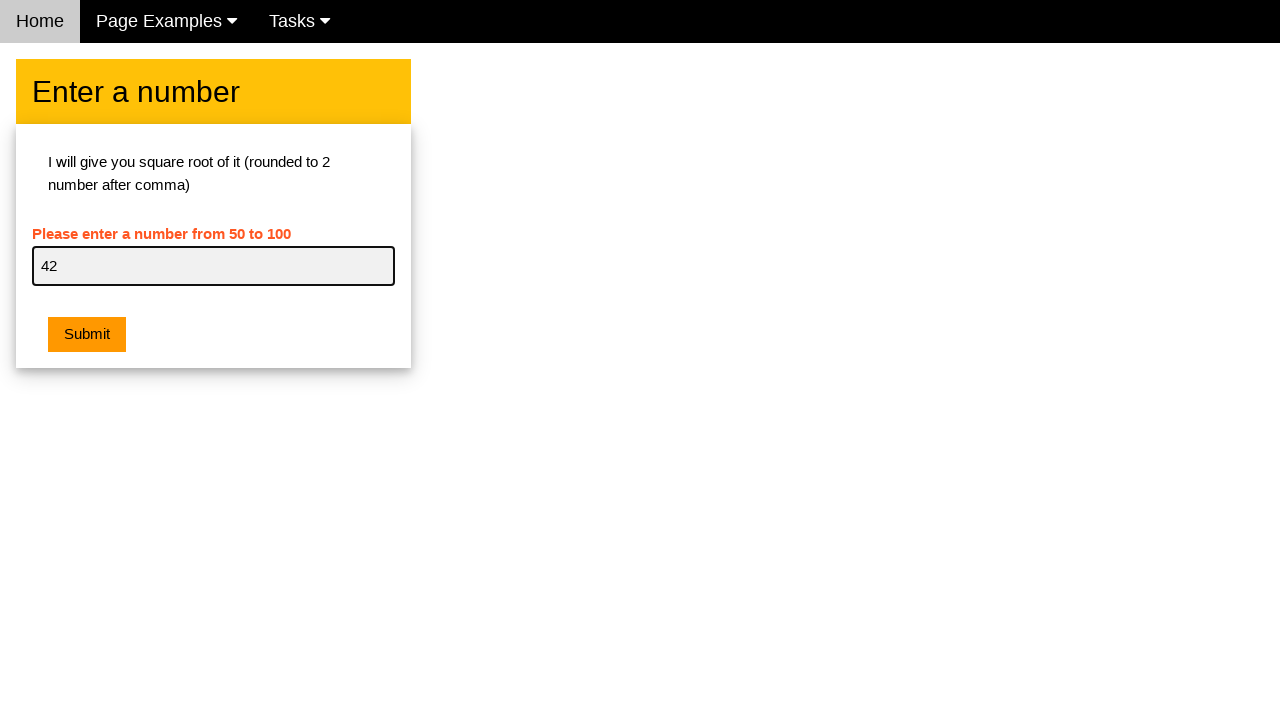

Clicked the submit button at (87, 335) on .w3-btn
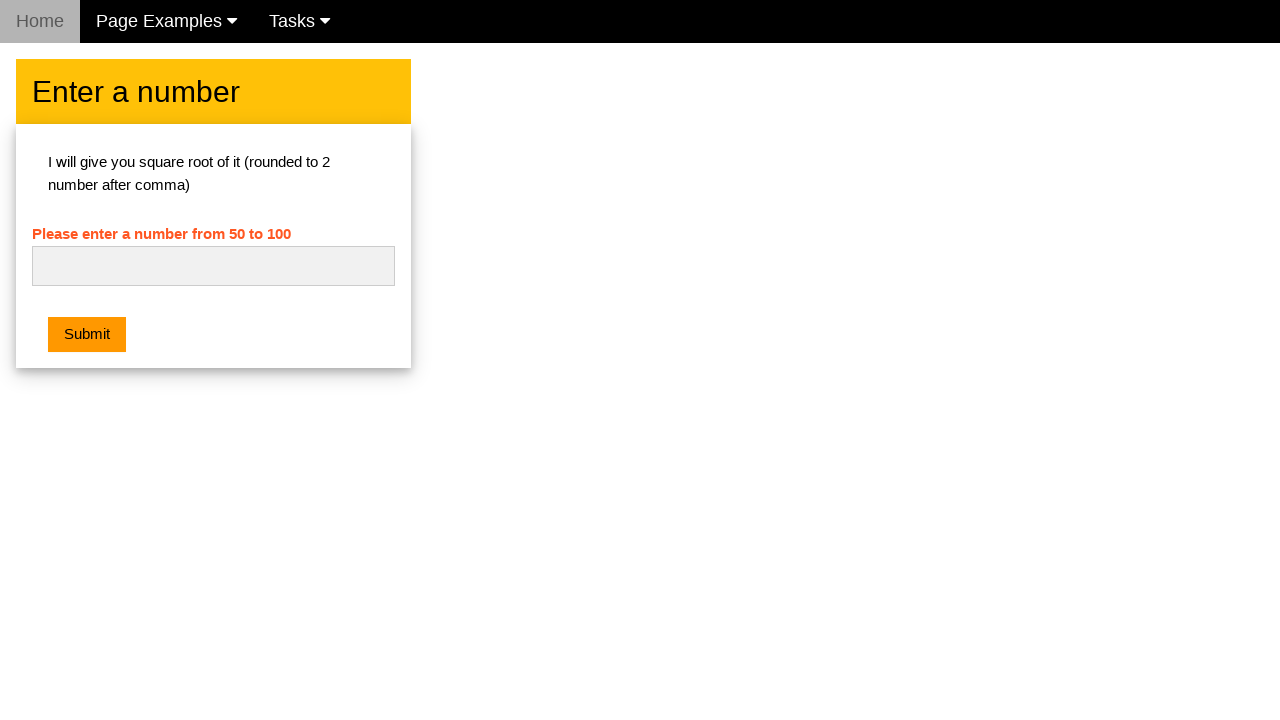

Set up dialog handler to accept alerts
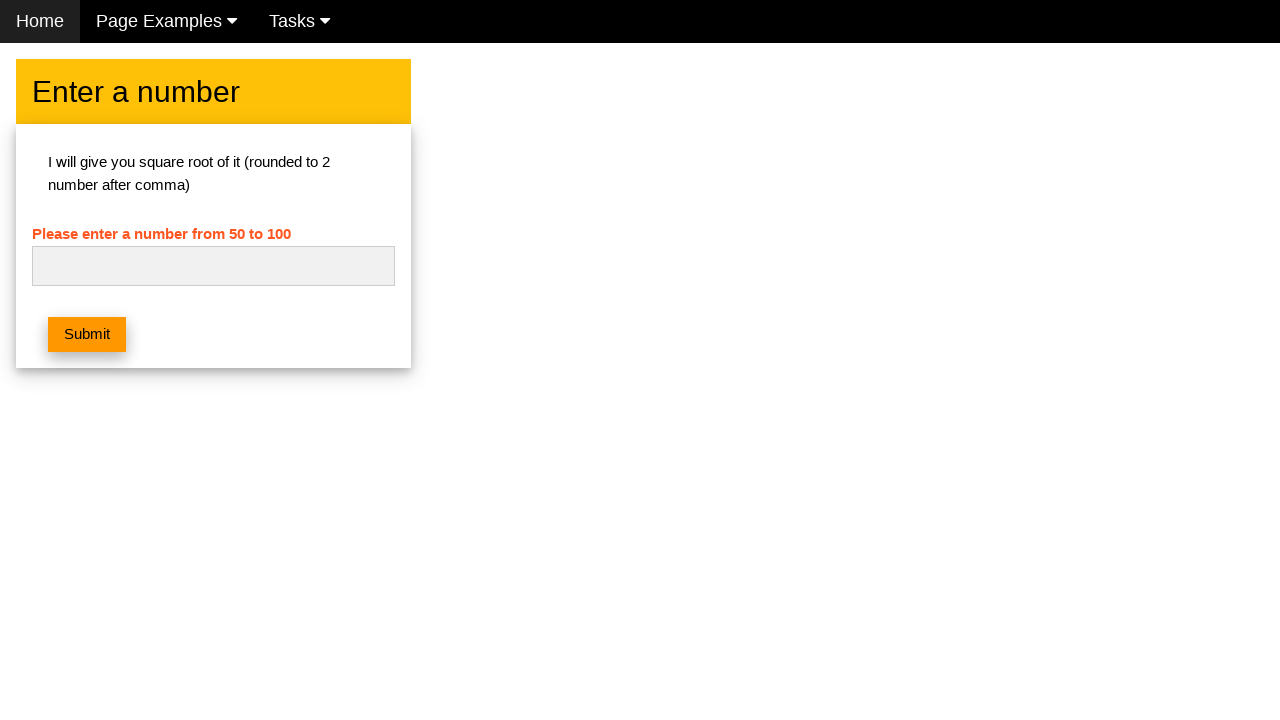

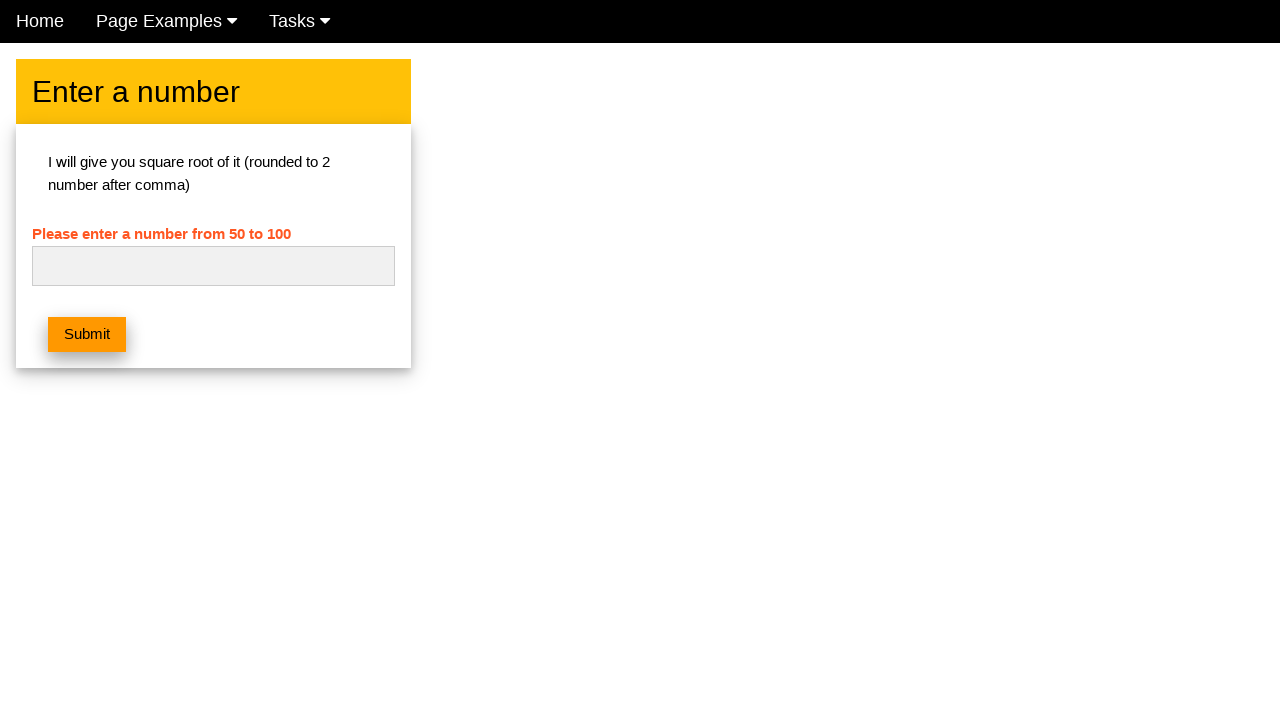